Tests the add/remove elements functionality by clicking the Add Element button five times and verifying that Delete buttons are created

Starting URL: https://the-internet.herokuapp.com/add_remove_elements/

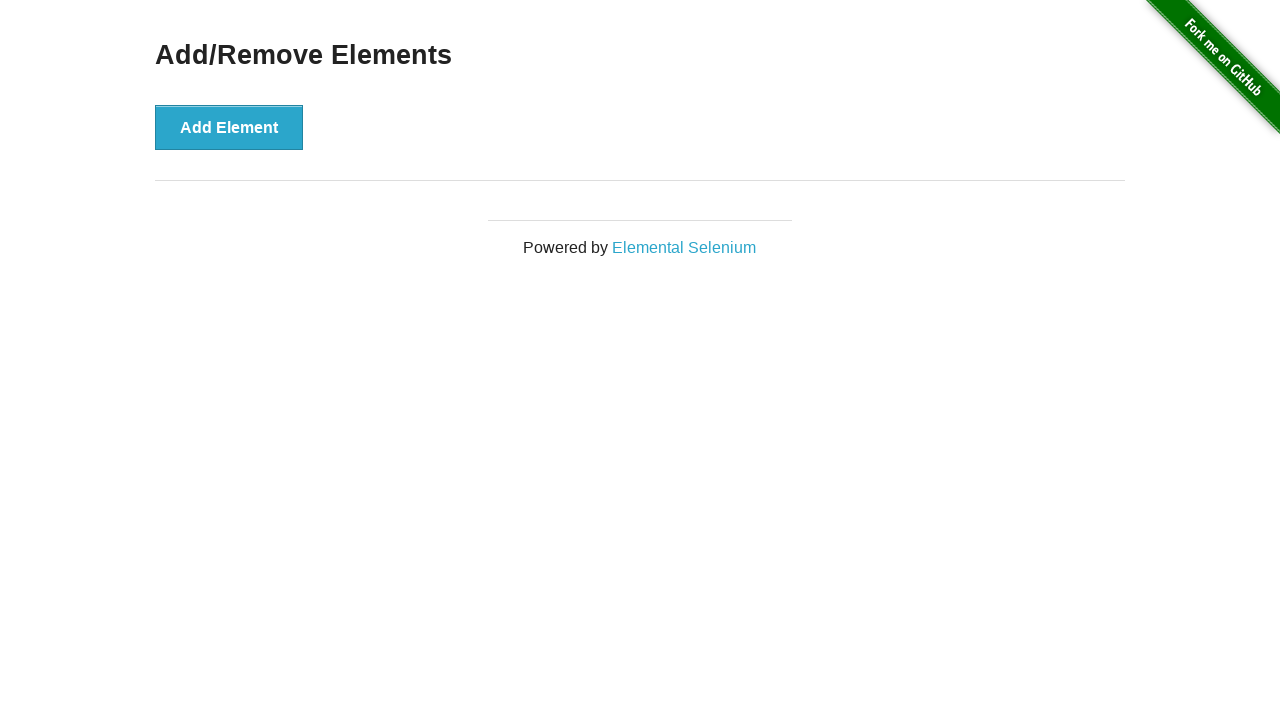

Clicked Add Element button at (229, 127) on [onclick='addElement()']
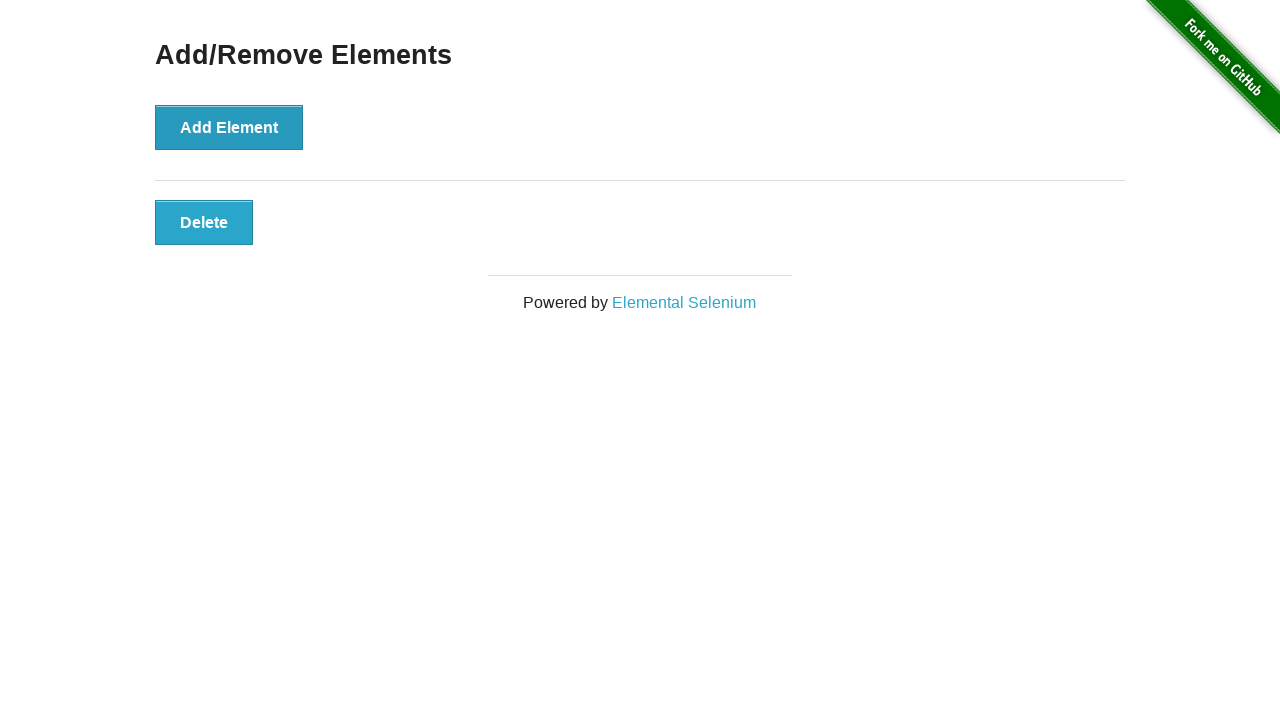

Clicked Add Element button at (229, 127) on [onclick='addElement()']
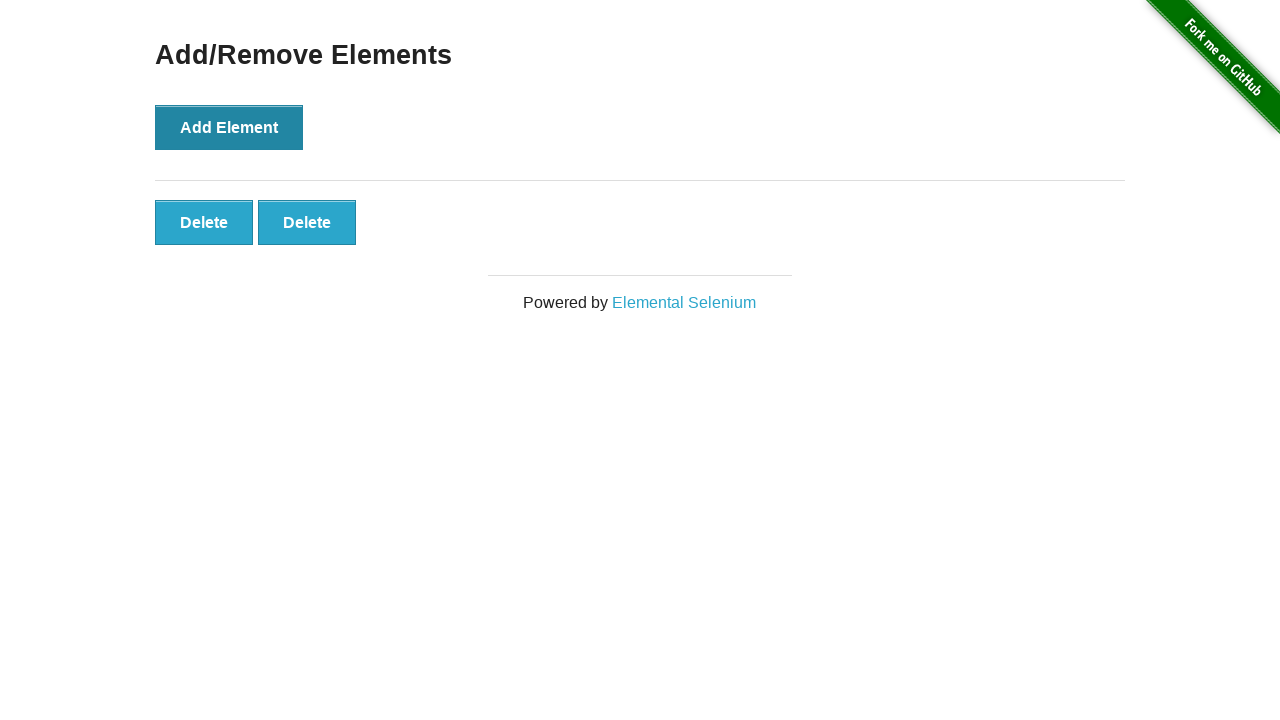

Clicked Add Element button at (229, 127) on [onclick='addElement()']
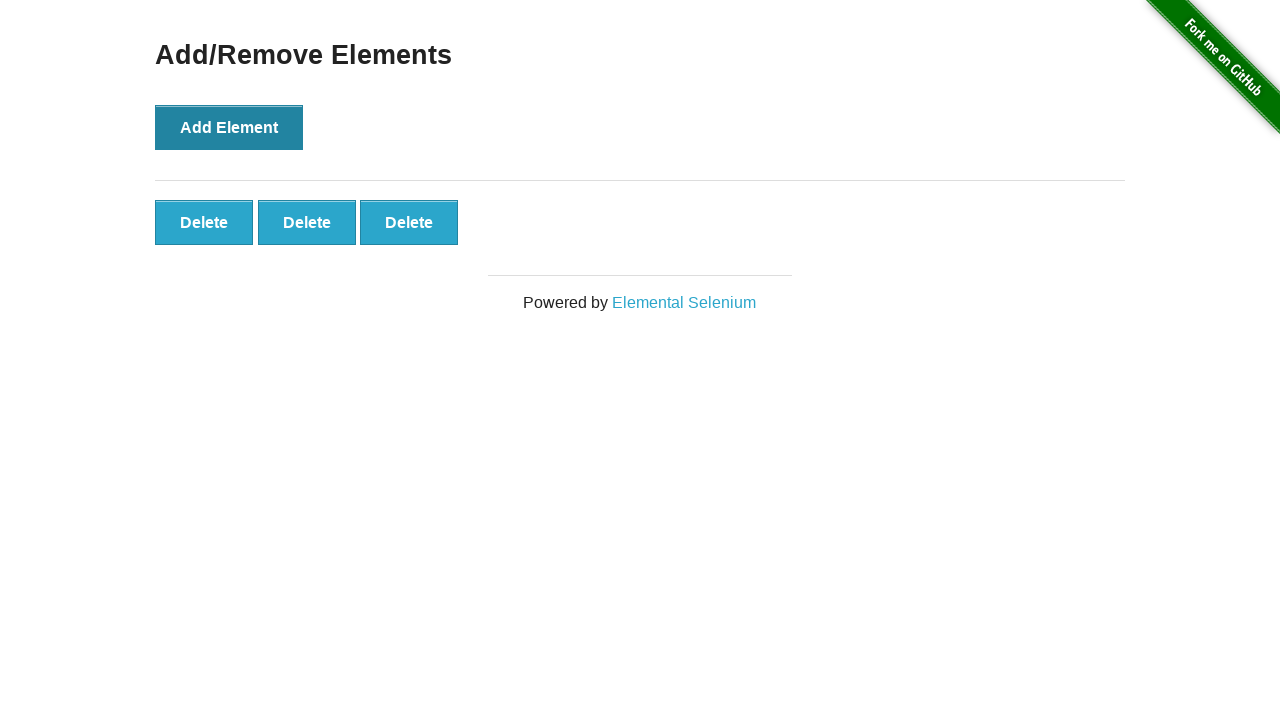

Clicked Add Element button at (229, 127) on [onclick='addElement()']
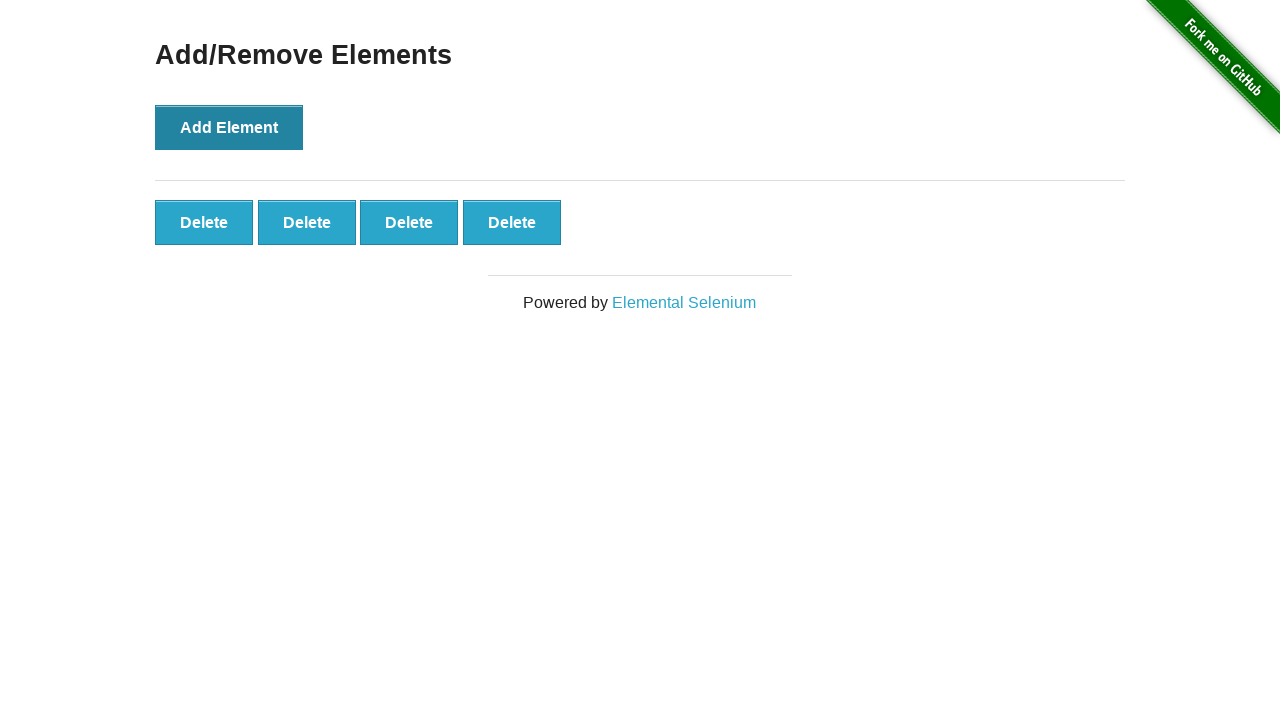

Clicked Add Element button at (229, 127) on [onclick='addElement()']
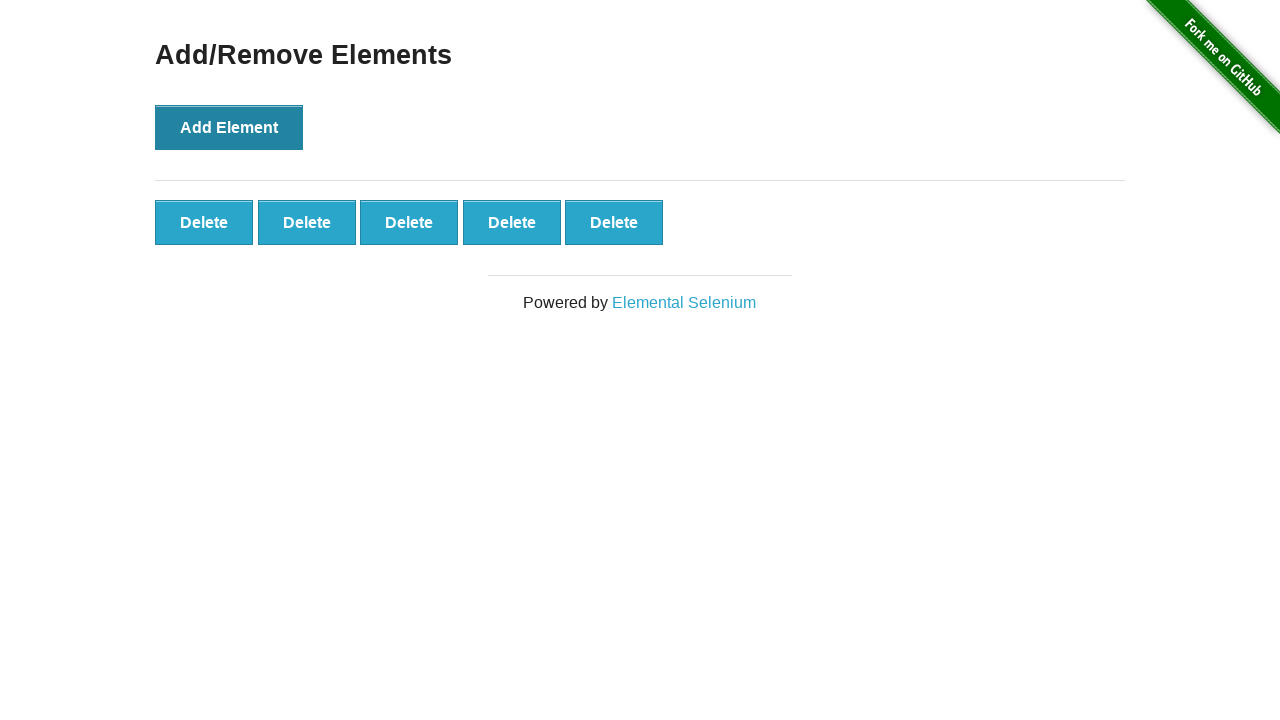

Delete buttons loaded and are visible
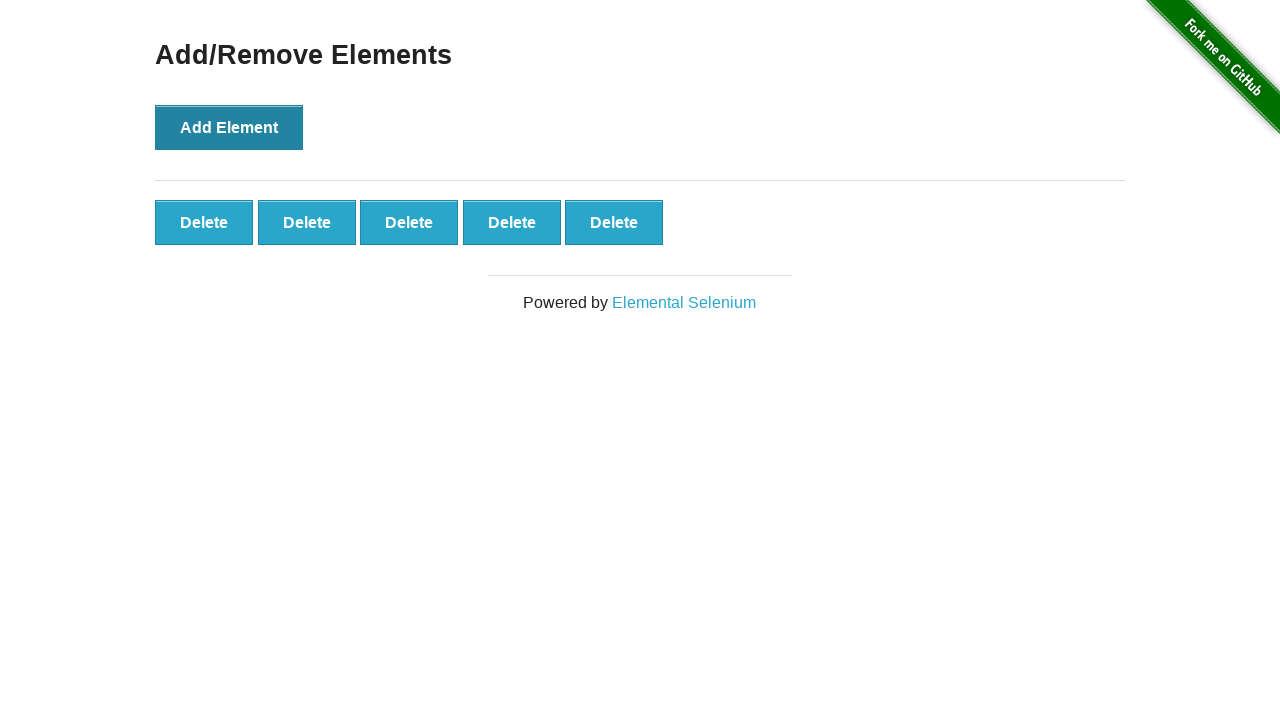

Verified that all 5 Delete buttons were created
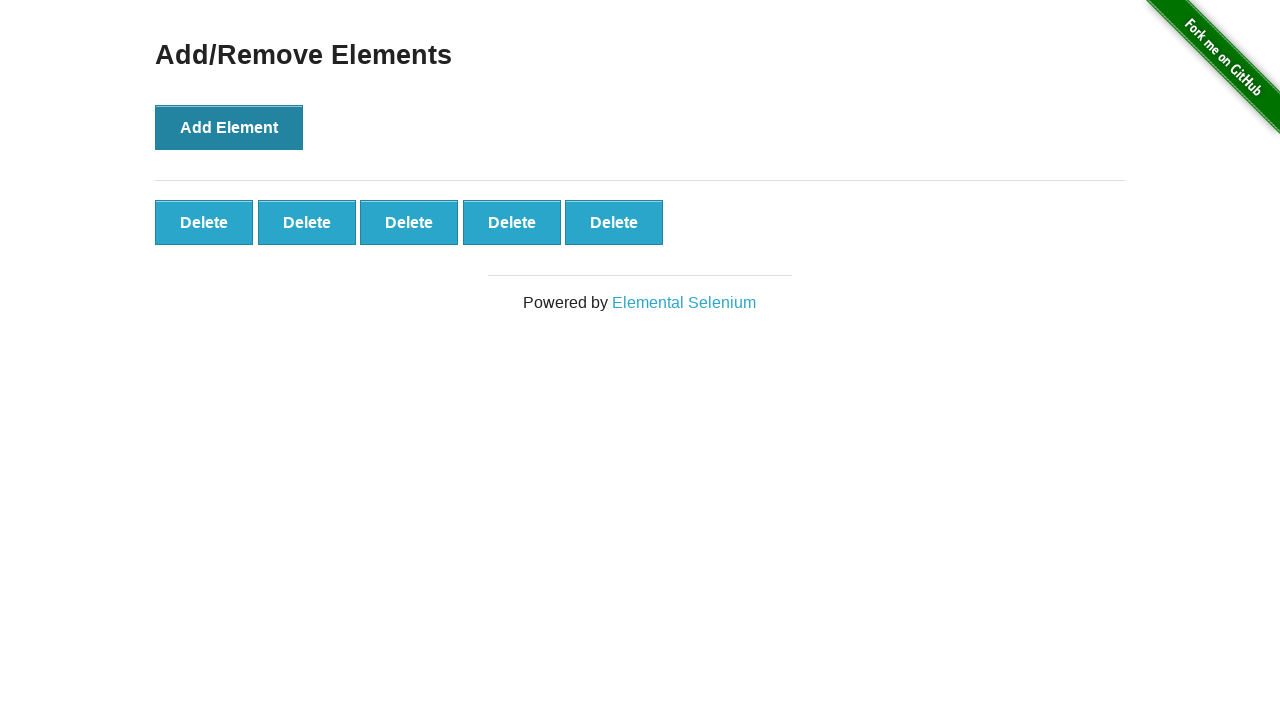

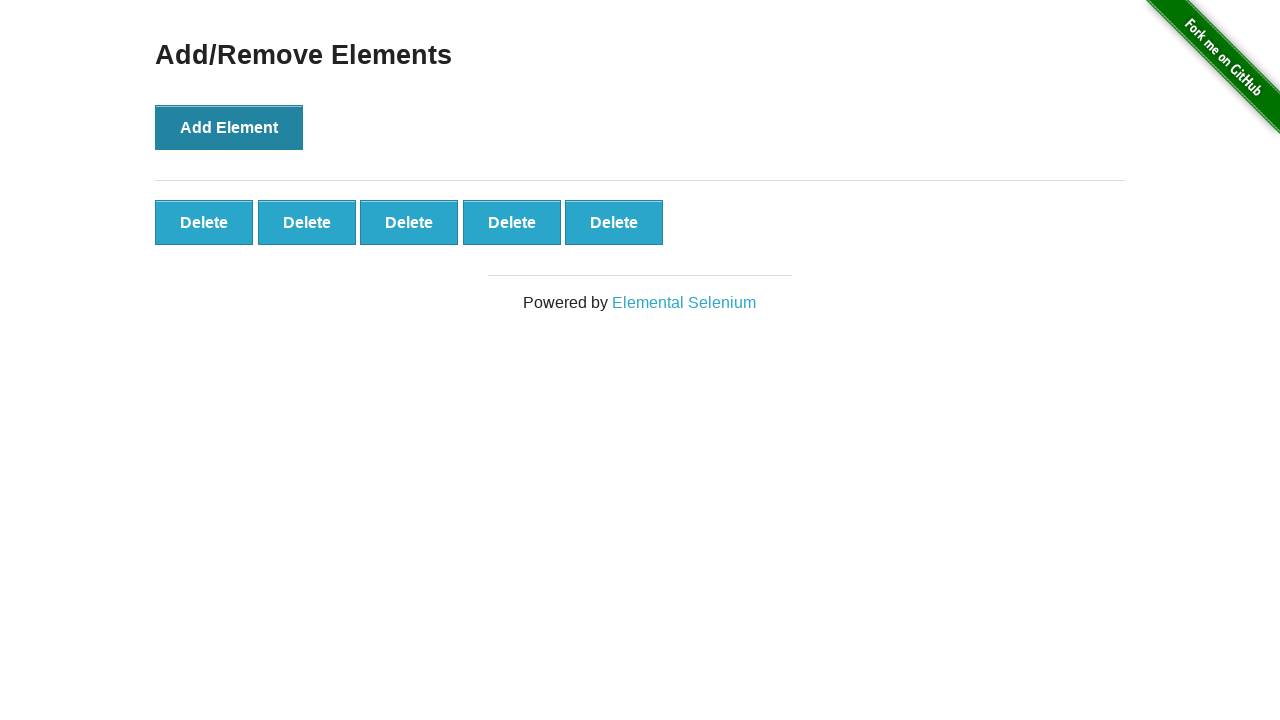